Tests filling out all fields in the student registration form including name, email, gender, phone, date of birth, subjects, and address

Starting URL: https://demoqa.com/automation-practice-form

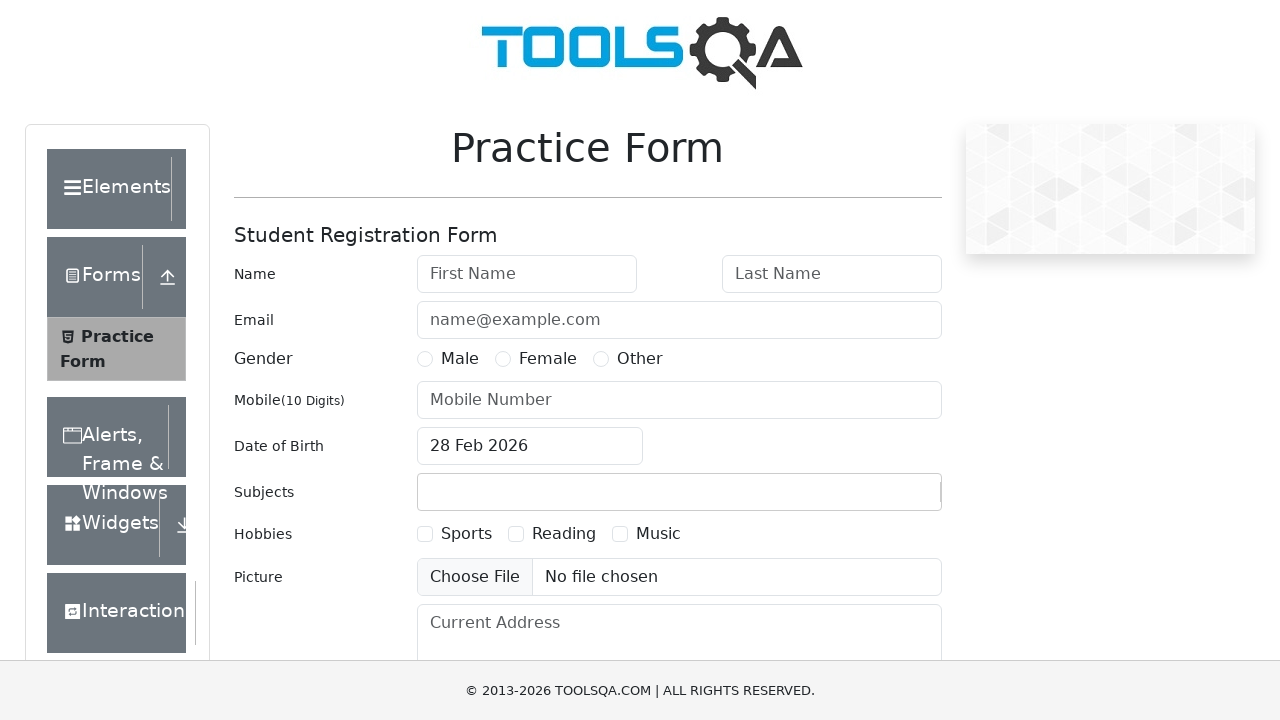

Filled first name field with 'Oleg' on input#firstName
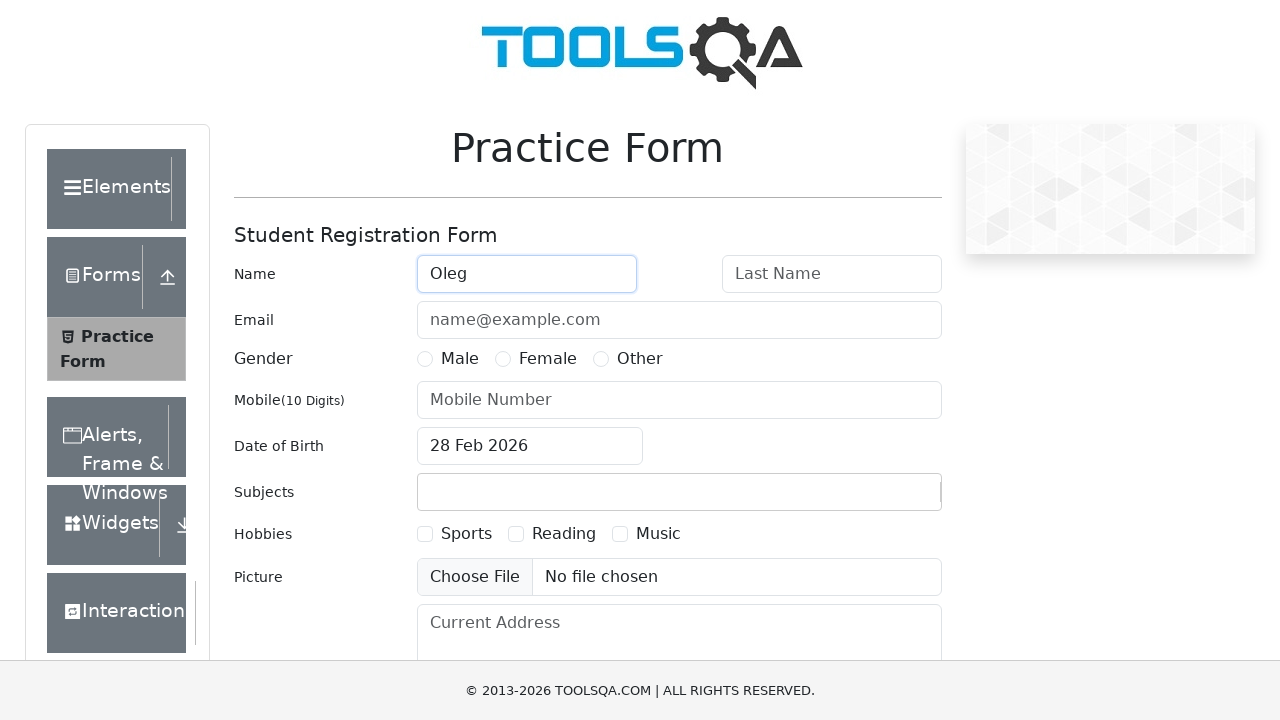

Filled last name field with 'Komarov' on input#lastName
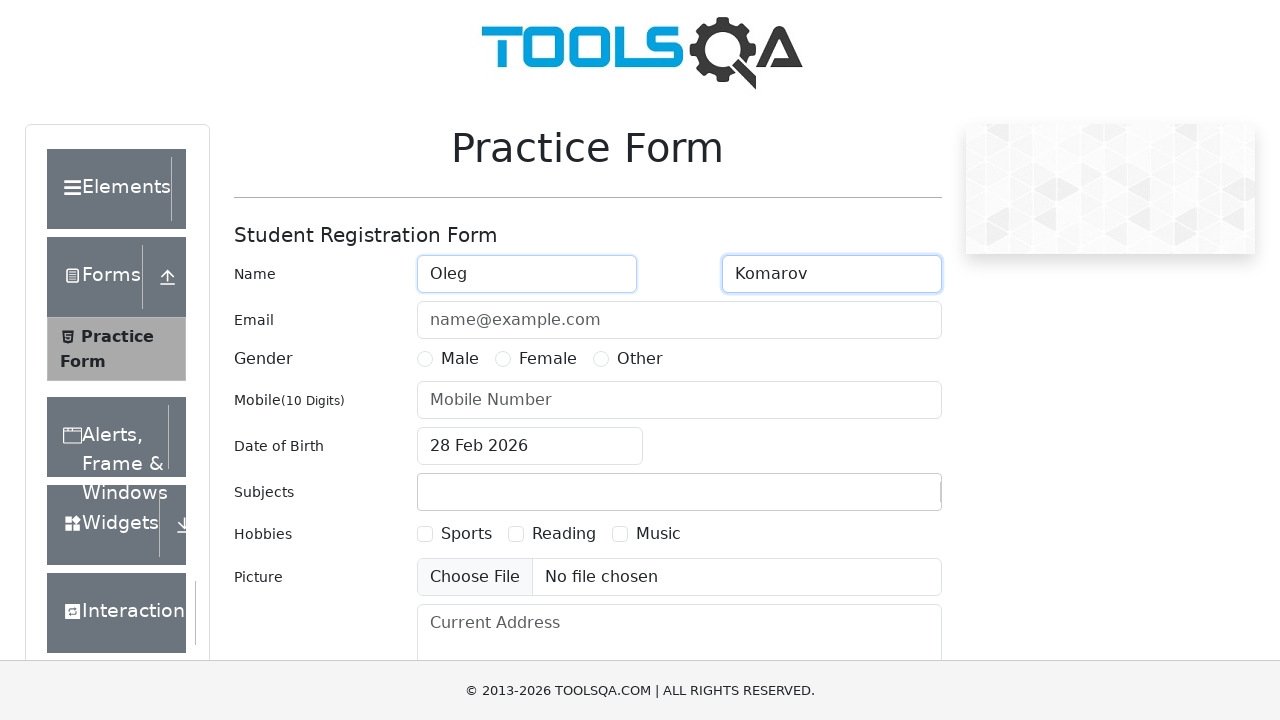

Filled email field with 'testmail@yandex.ru' on input#userEmail
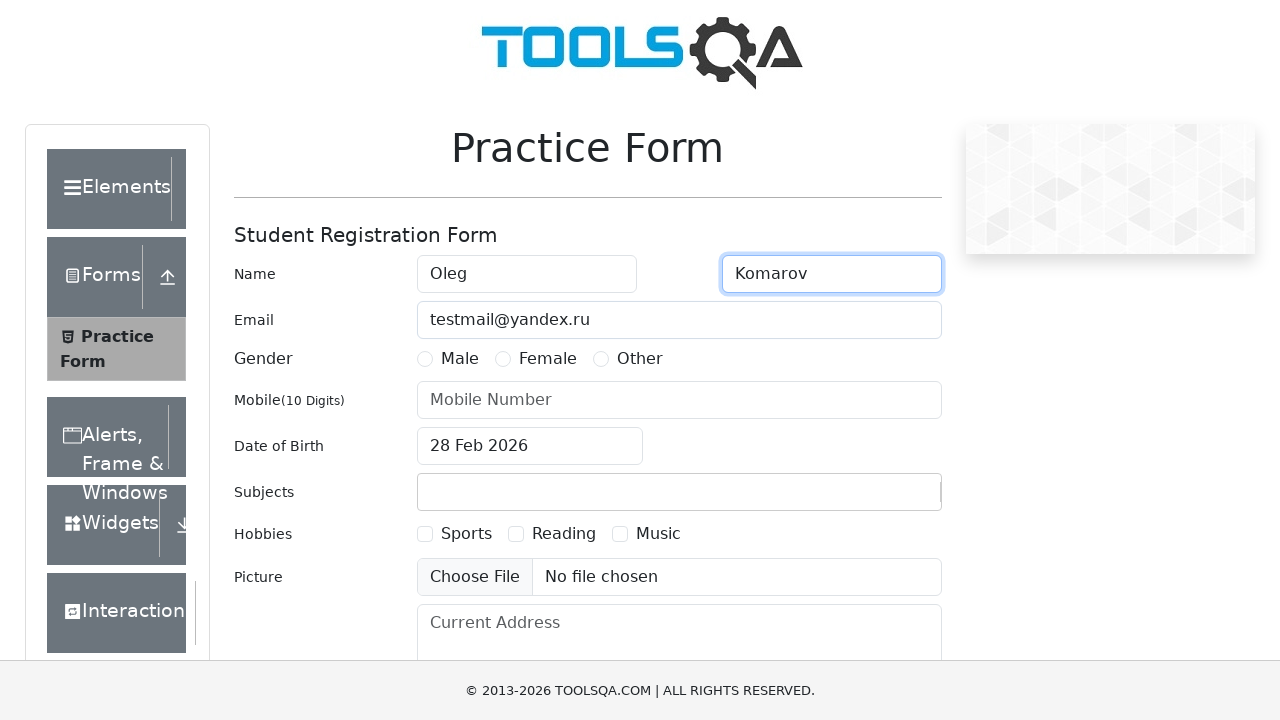

Selected Male gender option at (460, 359) on label[for='gender-radio-1']
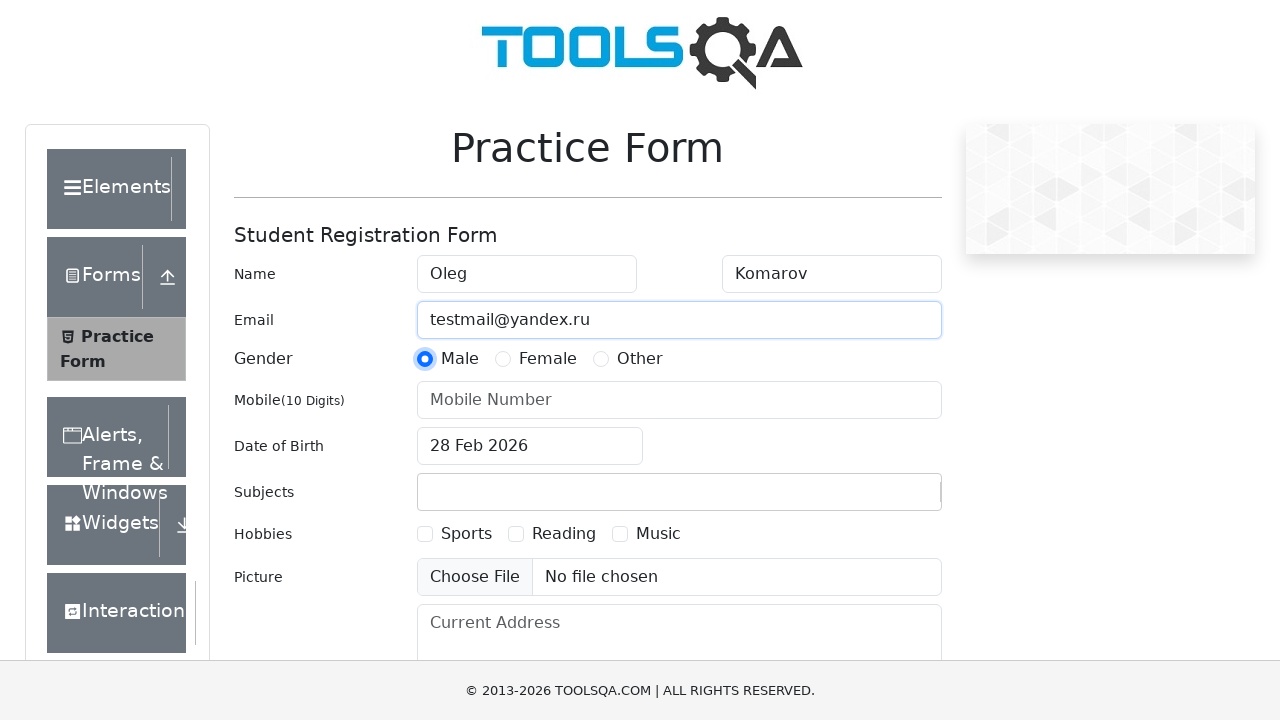

Filled phone number field with '89991114488' on input#userNumber
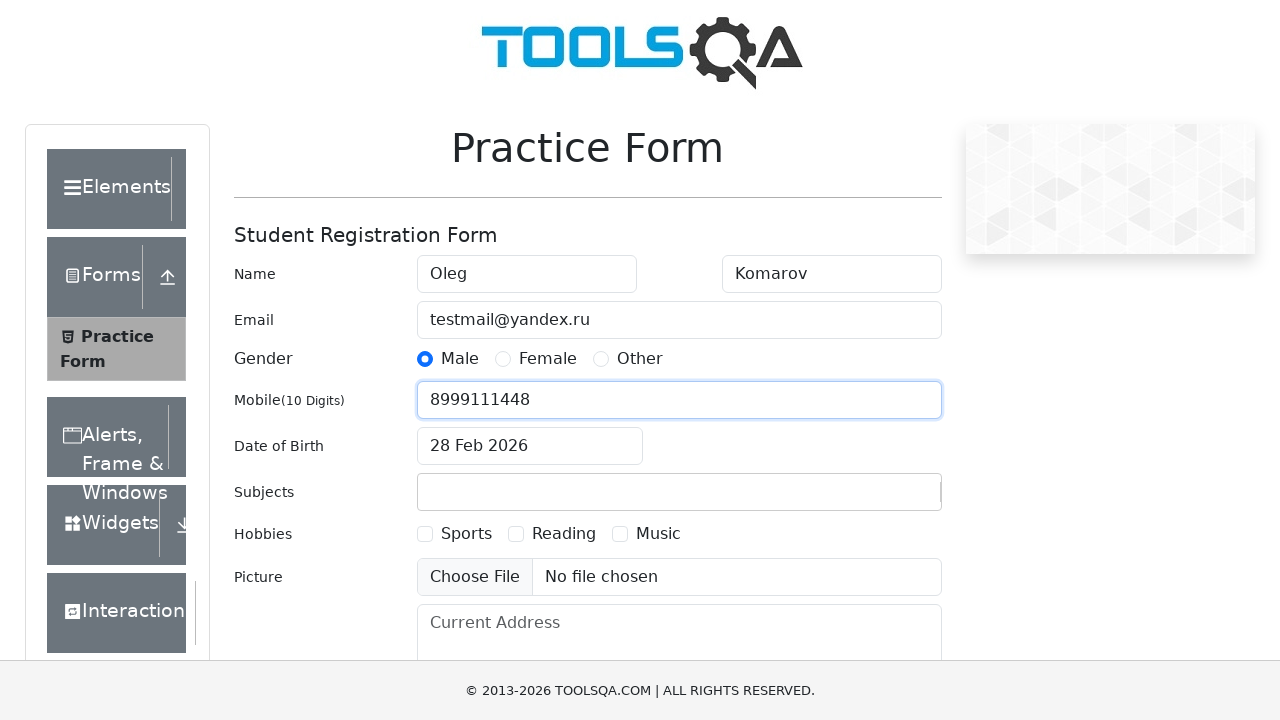

Clicked on date of birth input field at (530, 446) on input#dateOfBirthInput
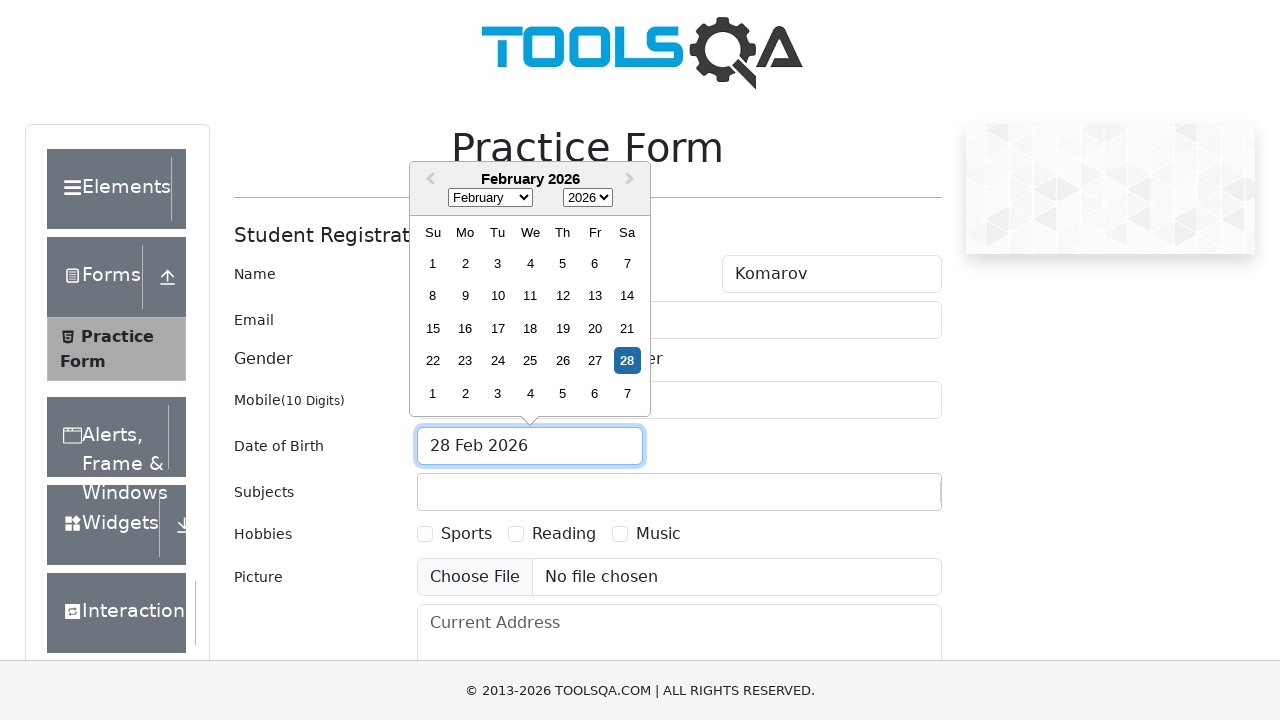

Entered date of birth 'Aug 2023-11' on input#dateOfBirthInput
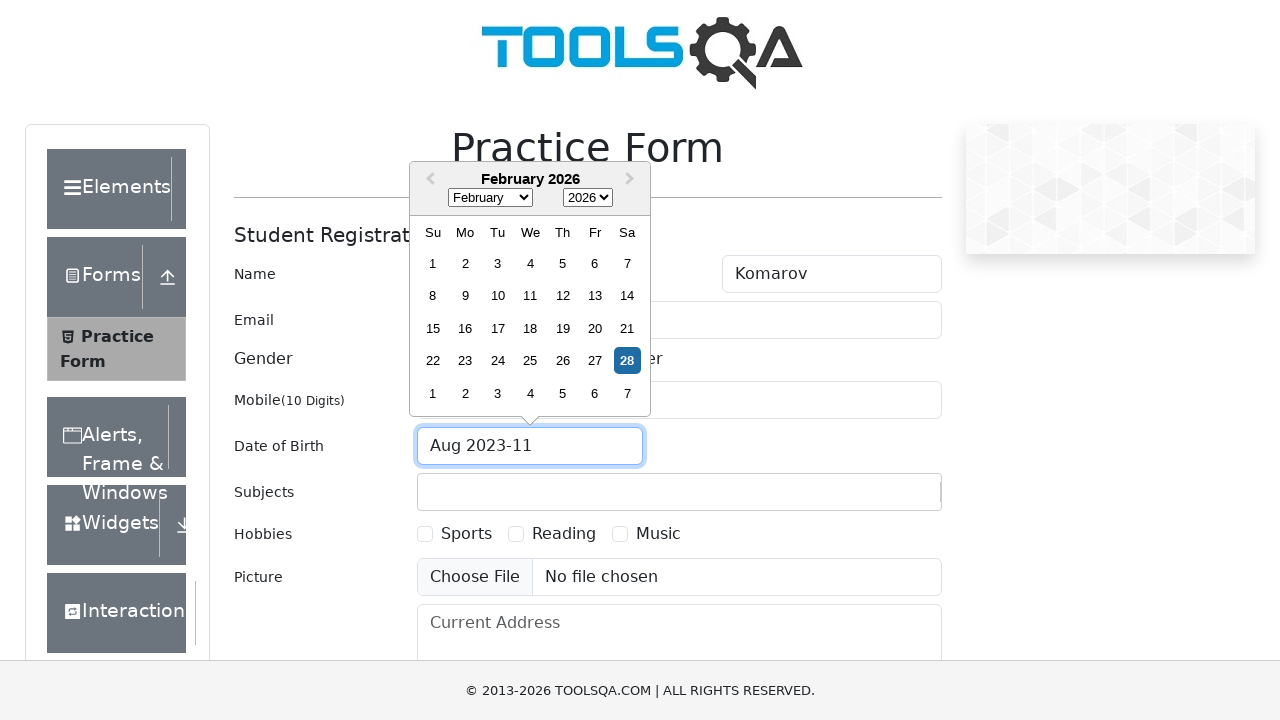

Typed 'c' in subjects field on #subjectsInput
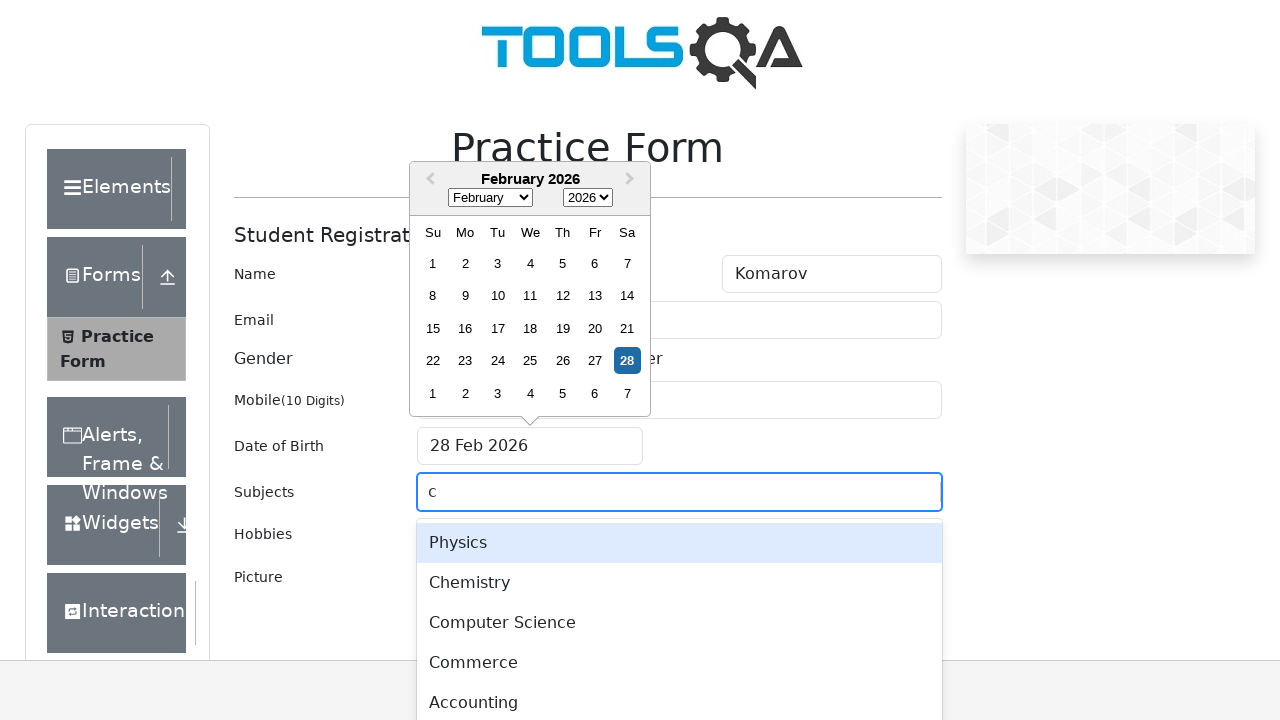

Pressed Enter to confirm subject selection on #subjectsInput
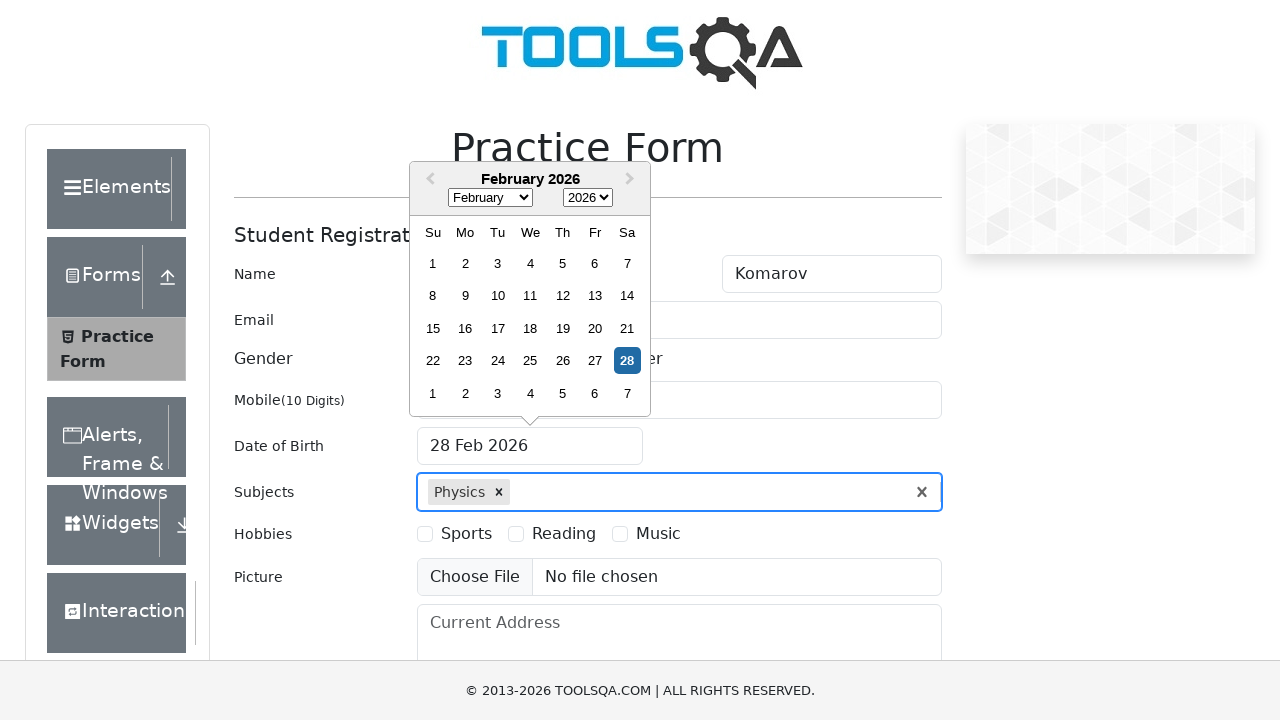

Filled current address field with '3 метра над уровнем неба' on textarea#currentAddress
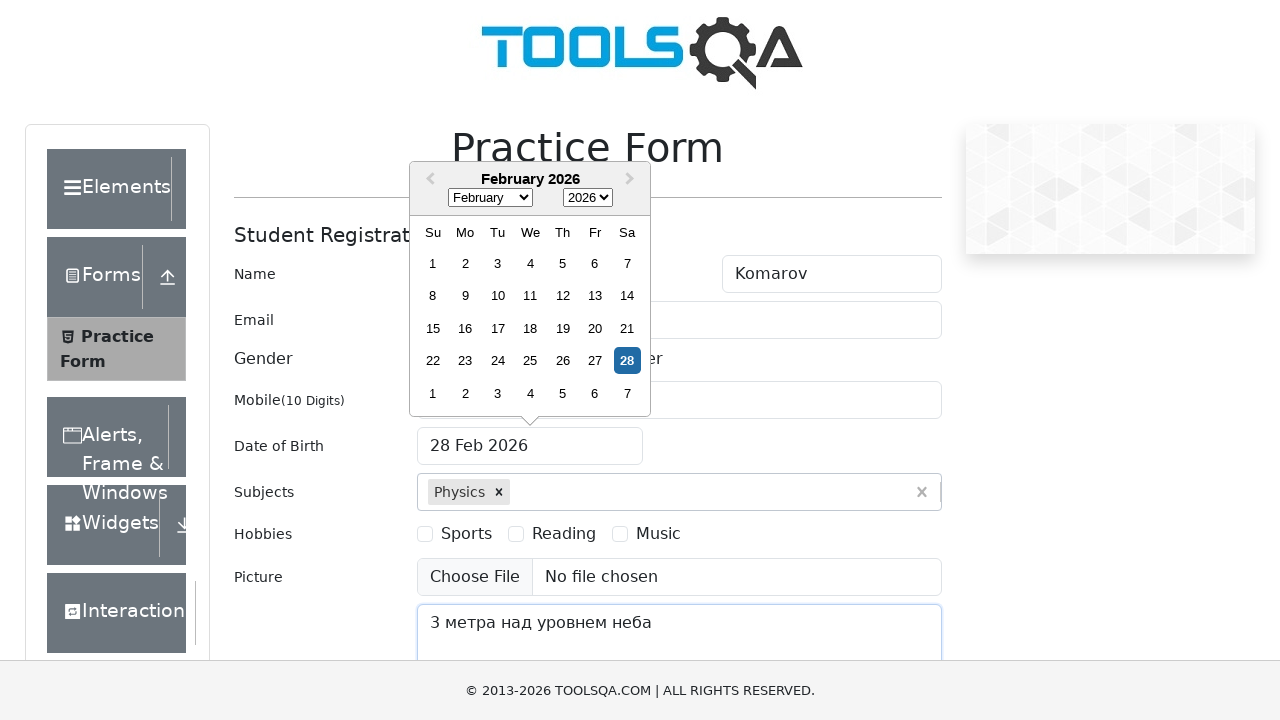

Clicked submit button to submit form at (885, 499) on #submit
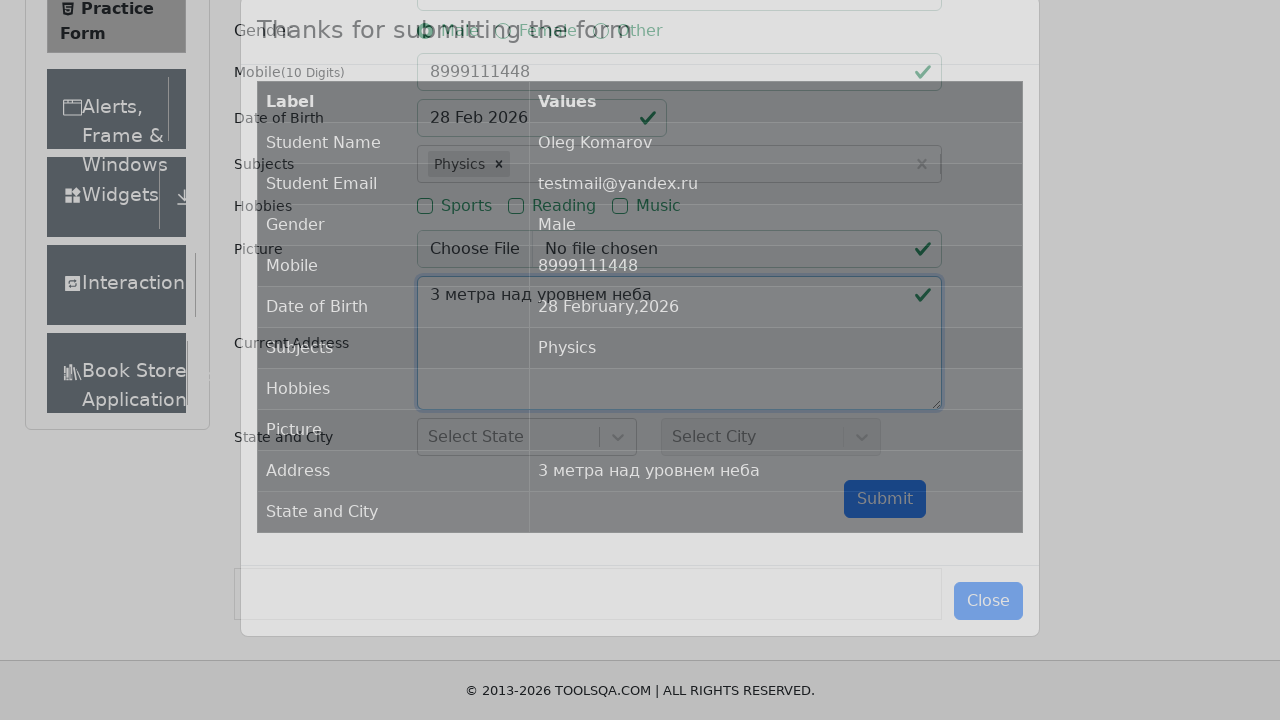

Form submission results loaded successfully
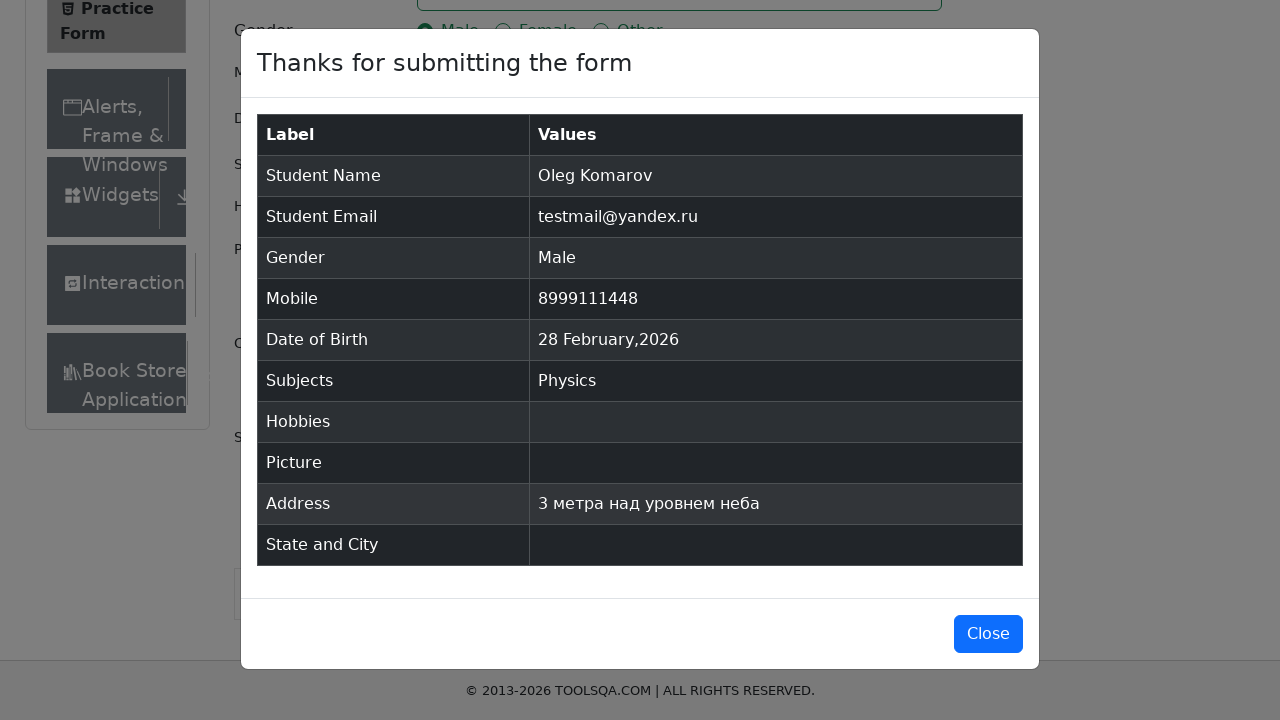

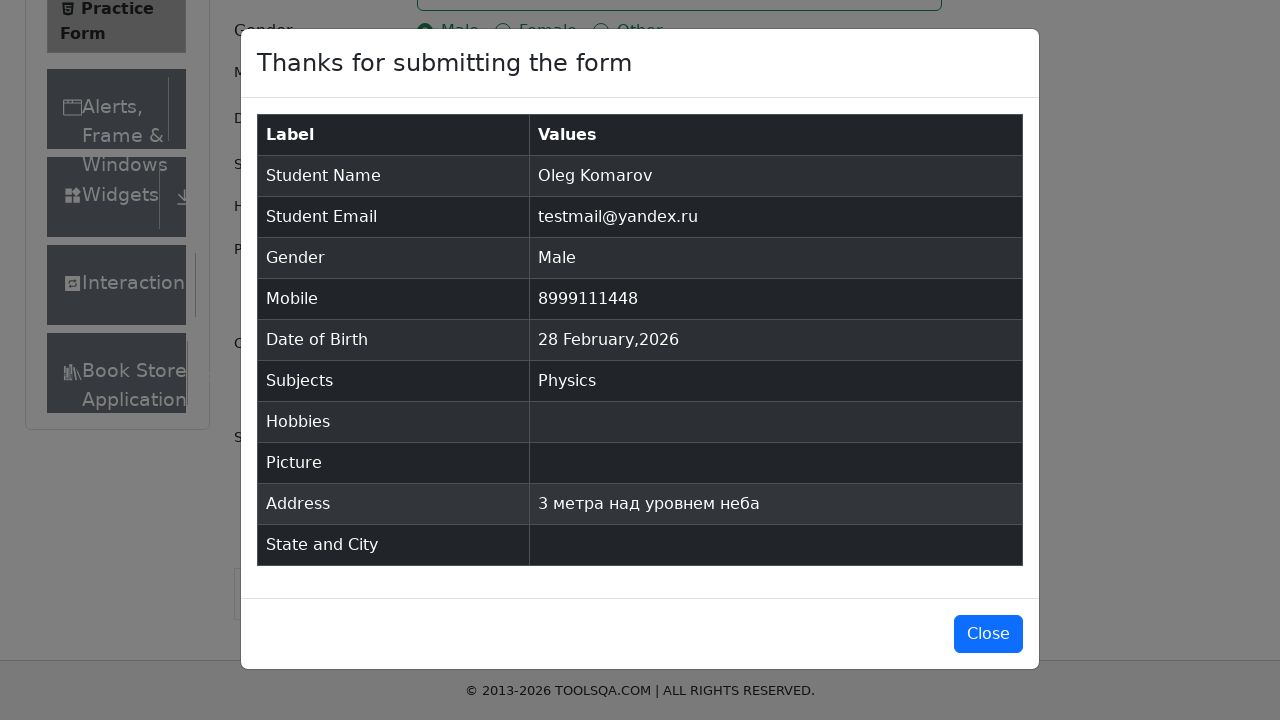